Navigates from UBS page to GreenCity page, then to the About Us page and verifies the section header contains "About Us"

Starting URL: https://www.greencity.cx.ua/#/ubs

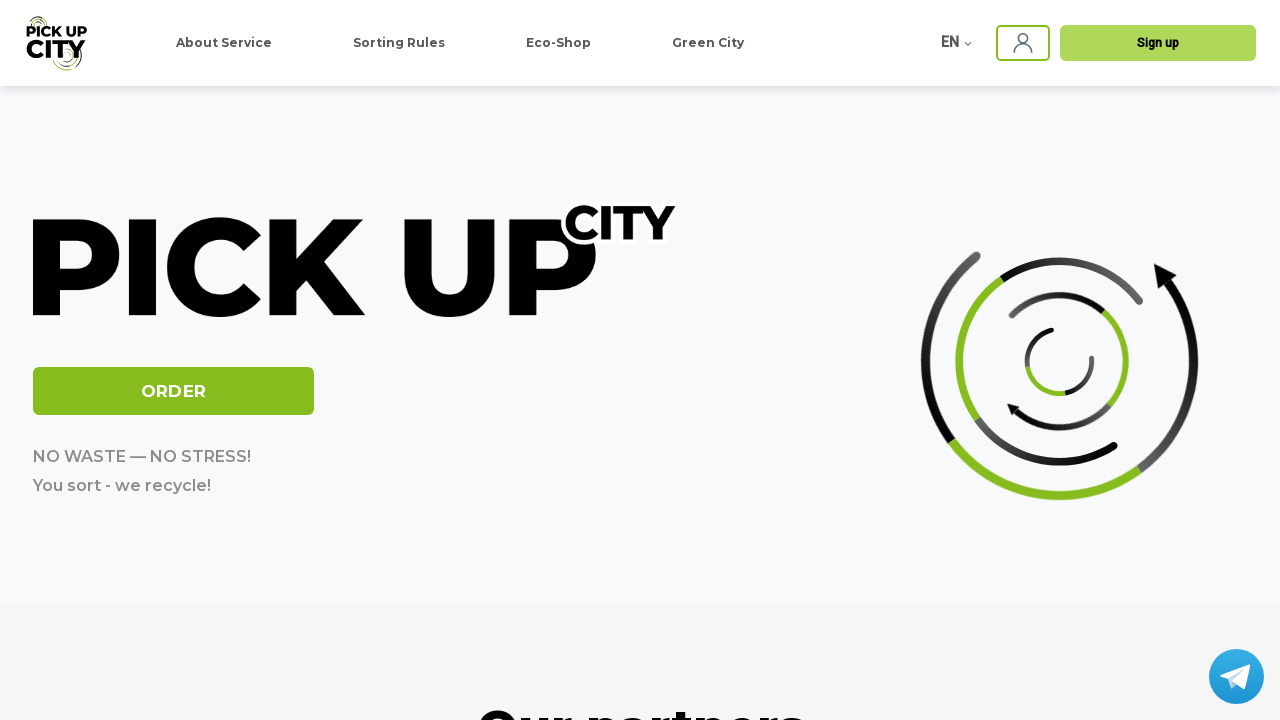

Clicked on GreenCity link to navigate from UBS page at (708, 43) on div.header_navigation-menu-ubs a[href*='/greenCity']
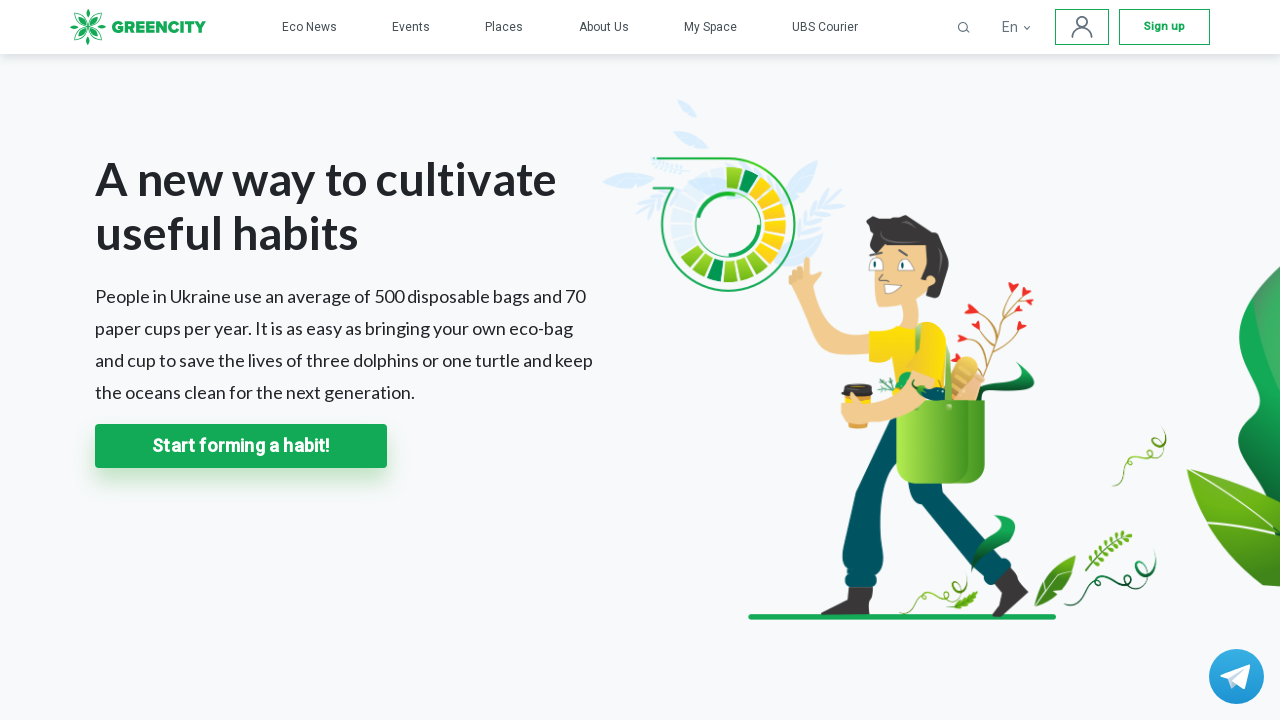

GreenCity page loaded and network idle
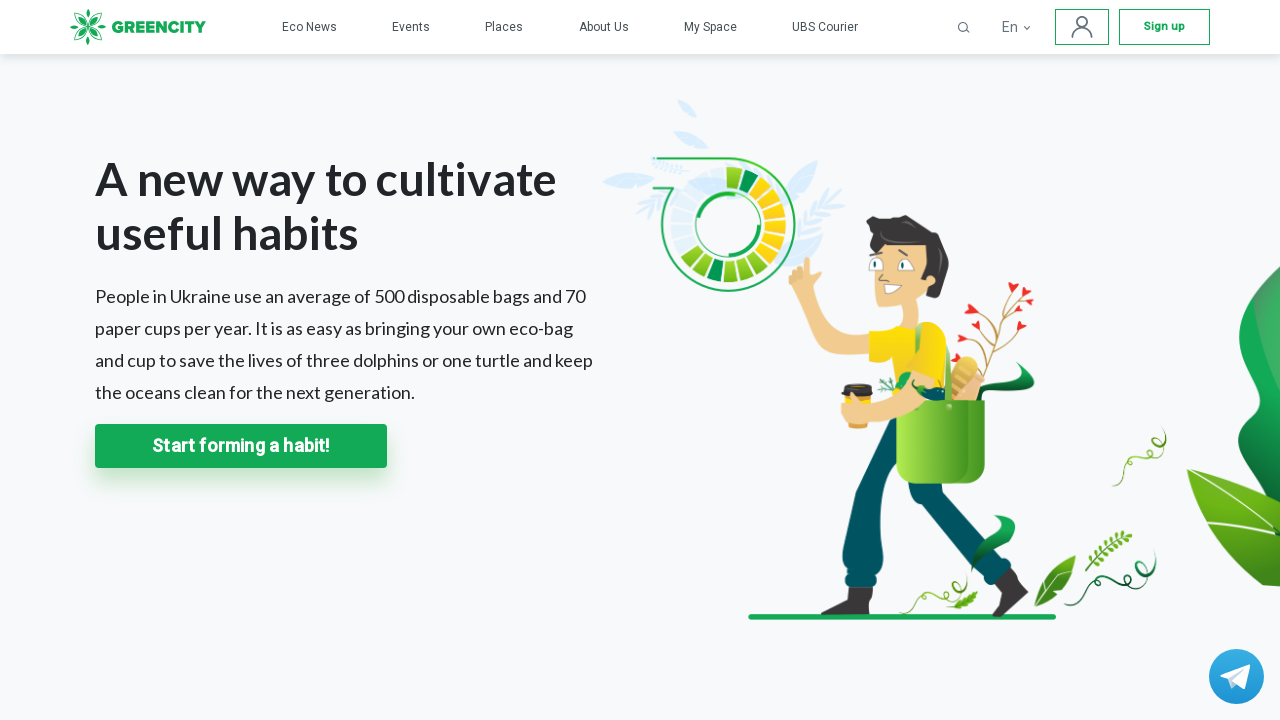

Clicked on About Us link to navigate to About Us page at (604, 27) on div.header_container a[href*='/greenCity/about']
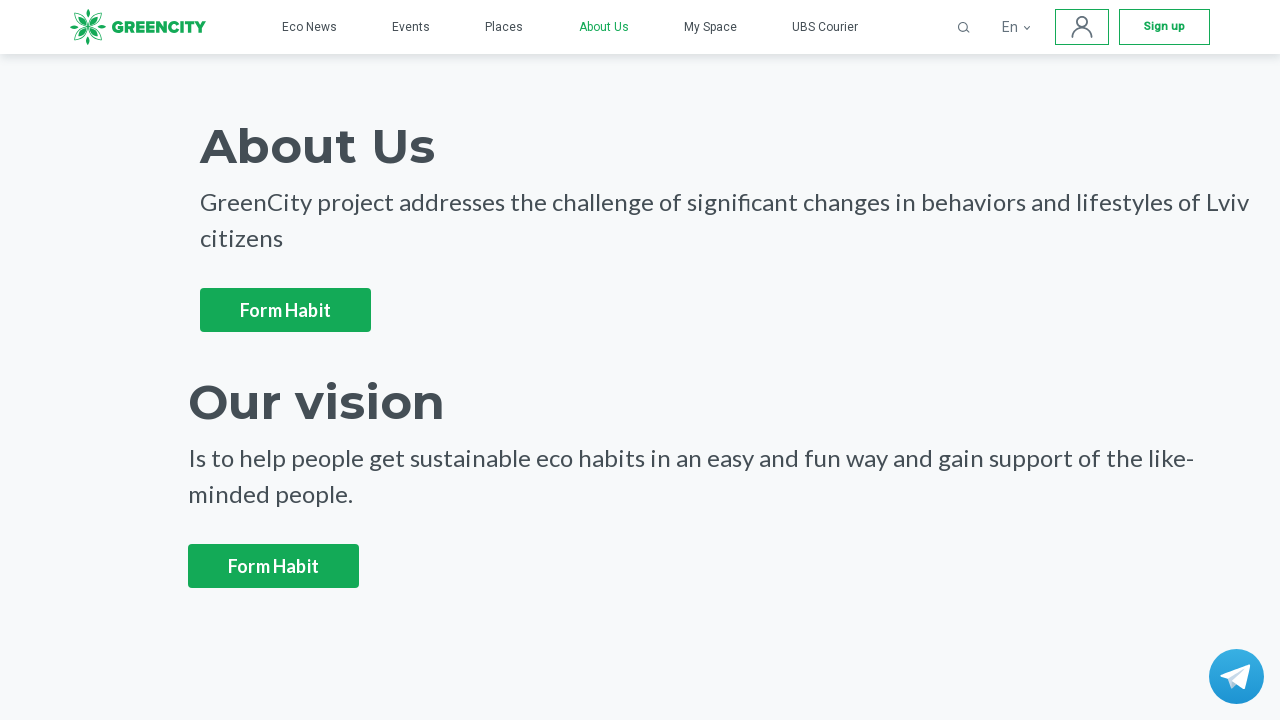

About Us page loaded and section header element is visible
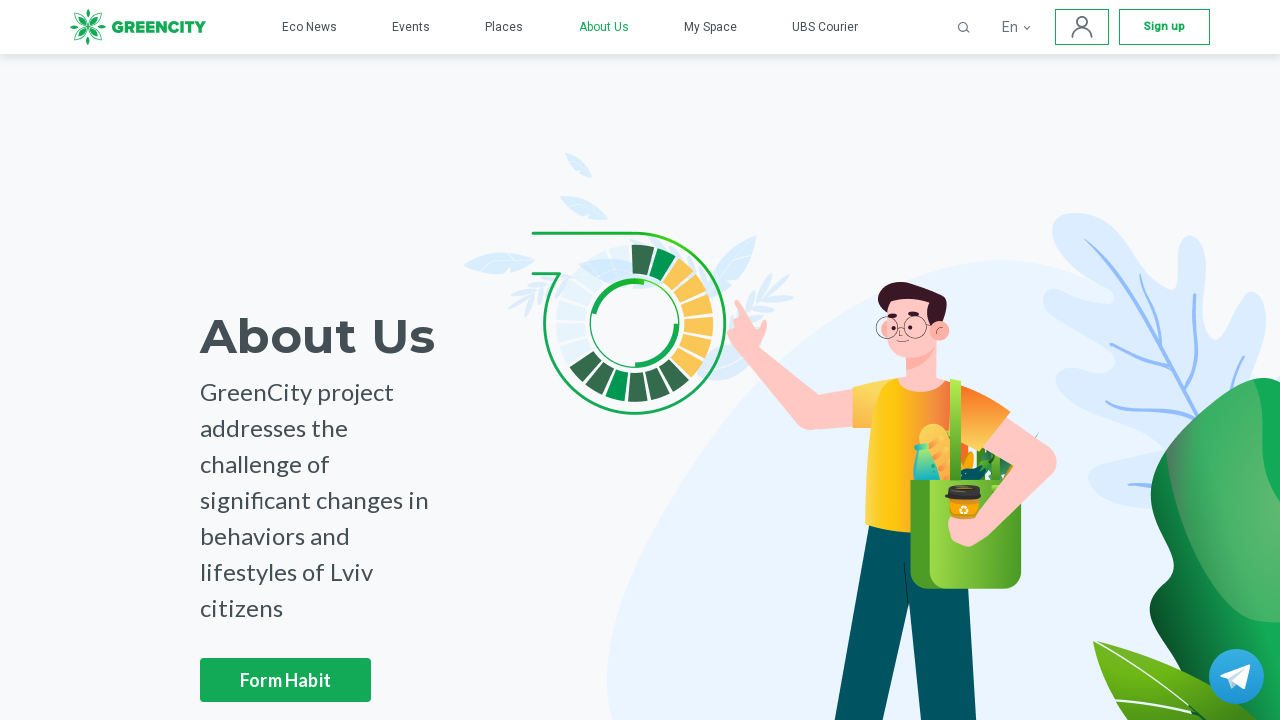

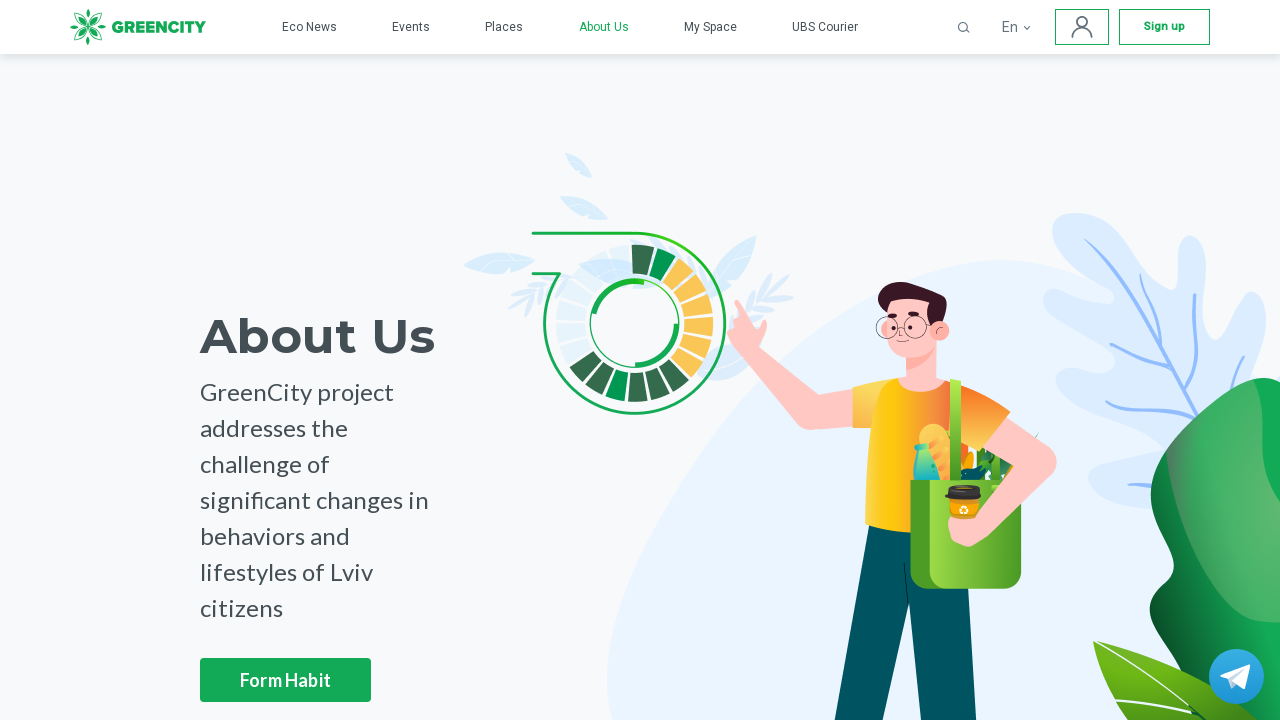